Tests jQuery UI accordion widget by navigating to the accordion demo page, switching to the iframe, then navigating to the Autocomplete section via link click

Starting URL: https://jqueryui.com/accordion/

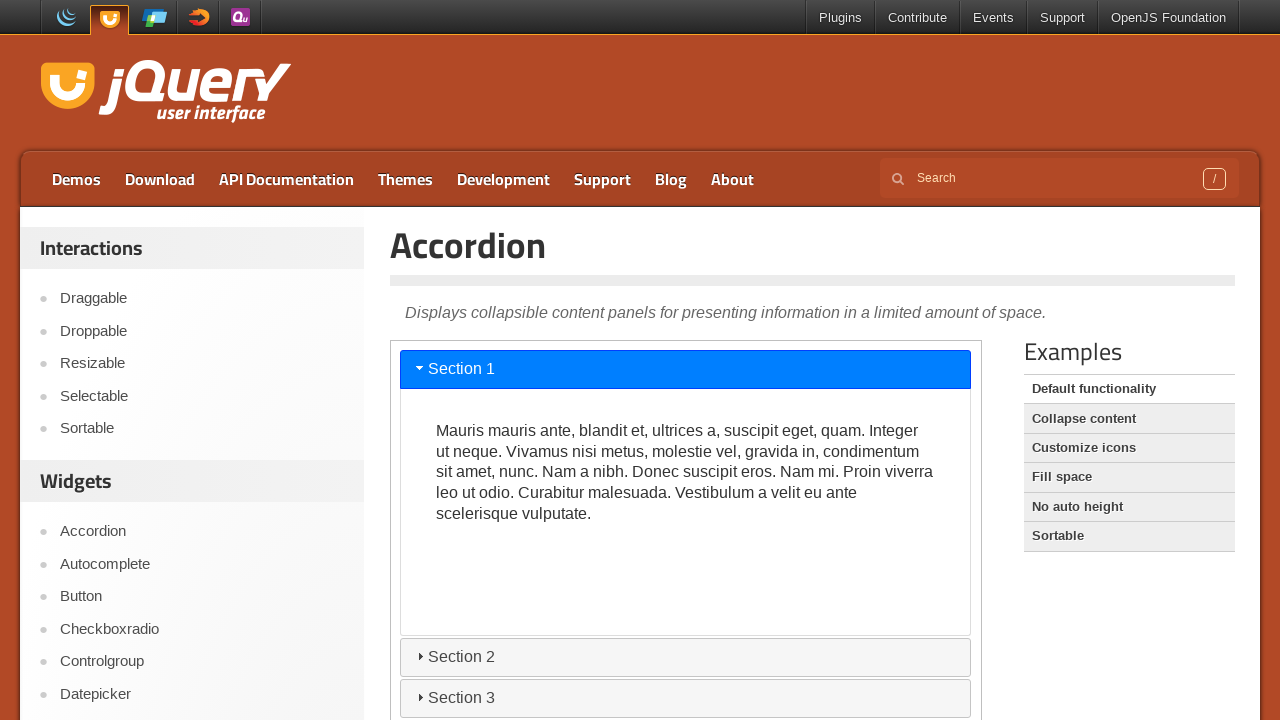

Navigated to jQuery UI accordion demo page
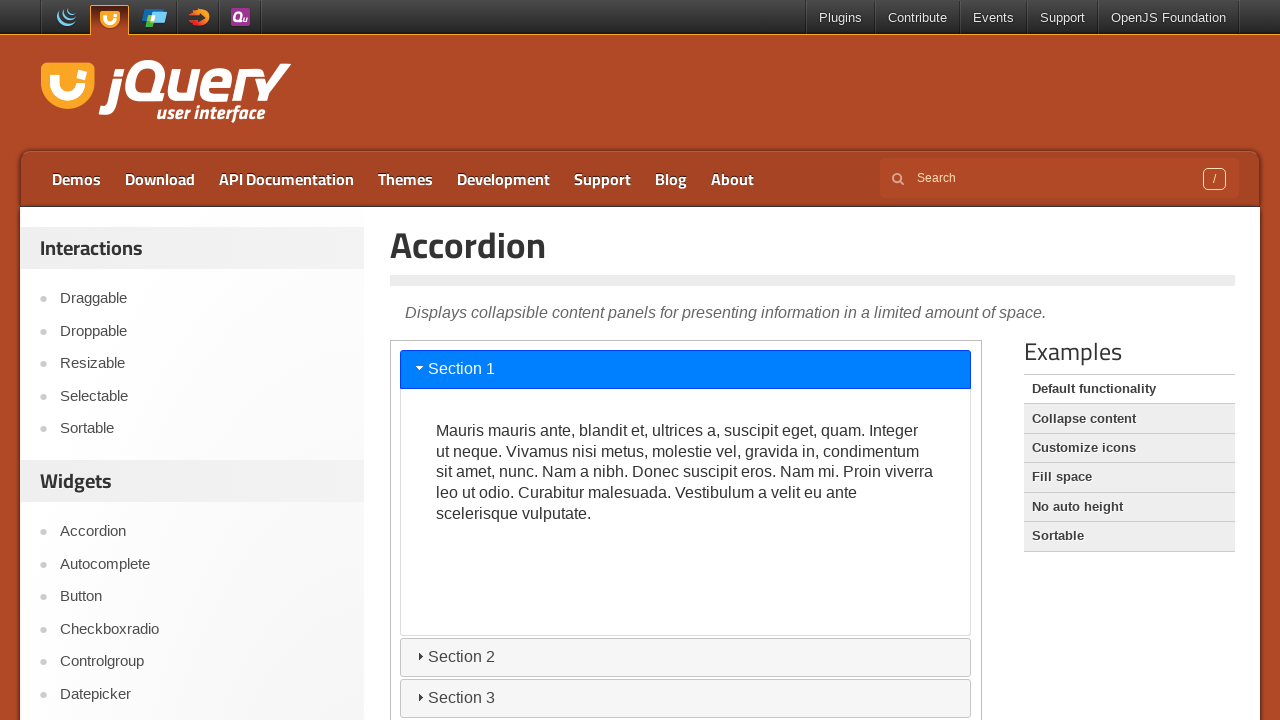

Switched to accordion demo iframe
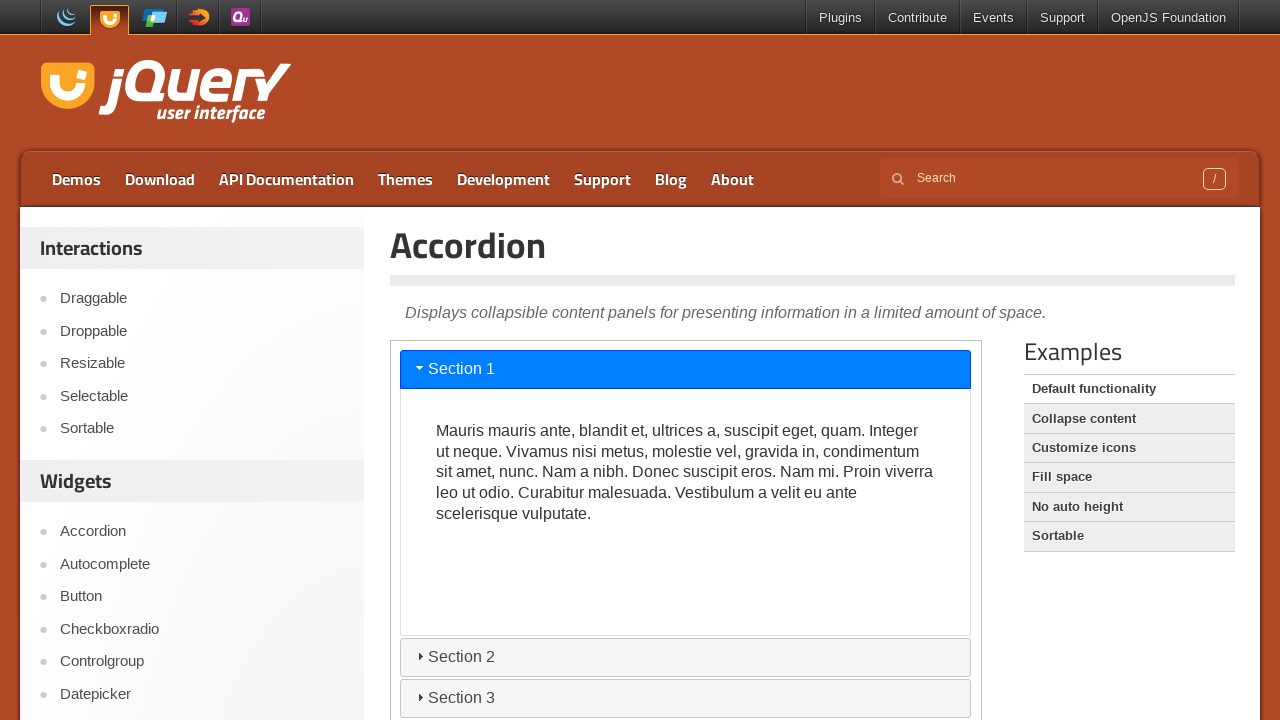

Switched back to main page content
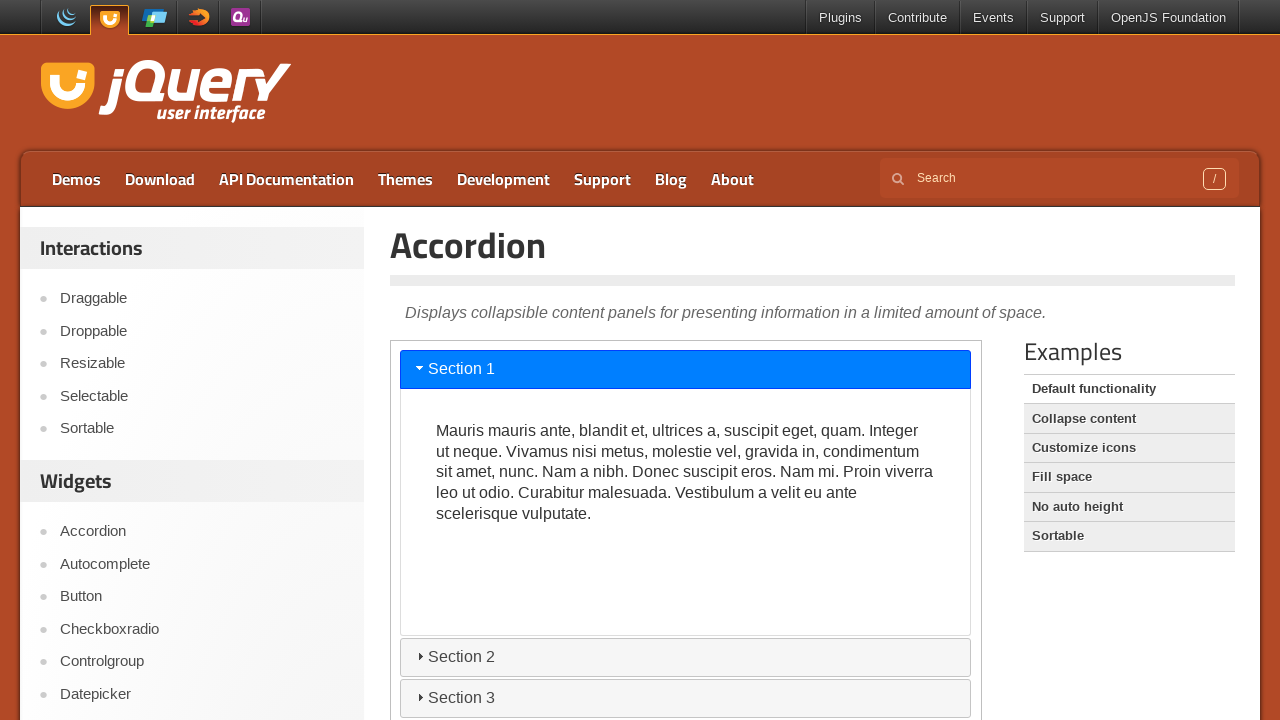

Clicked on Autocomplete link in navigation at (202, 564) on text=Autocomplete
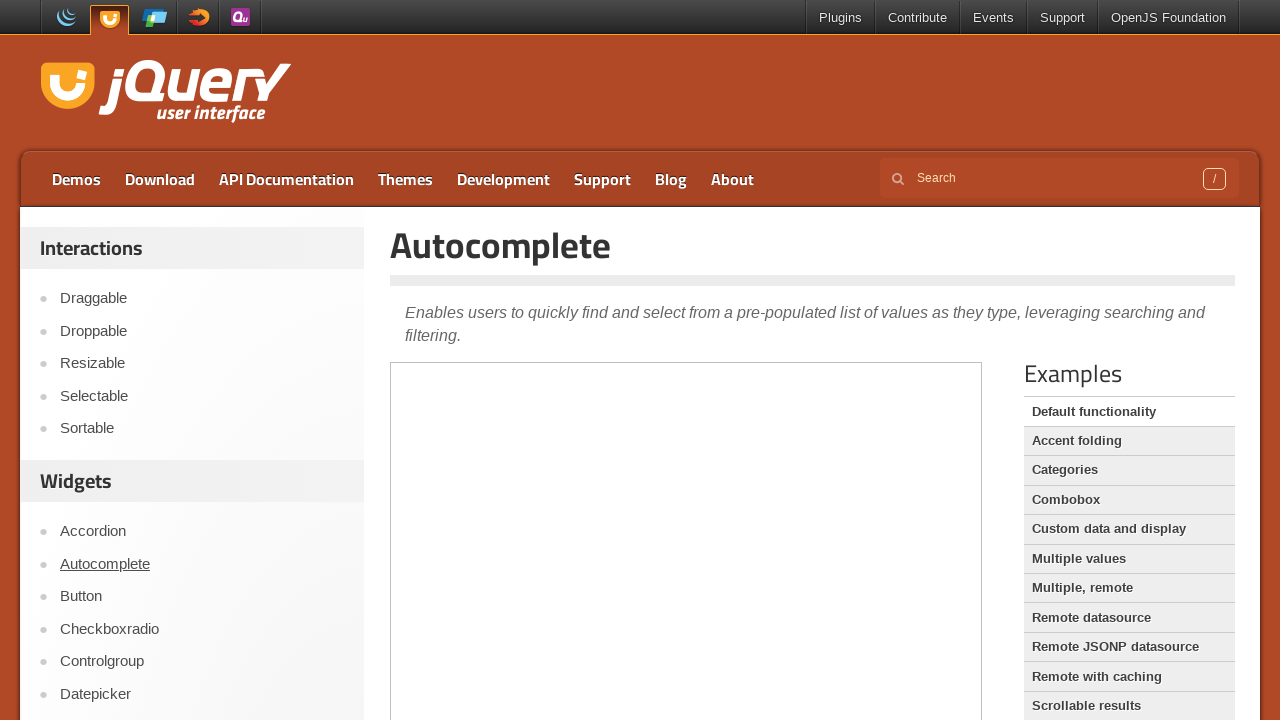

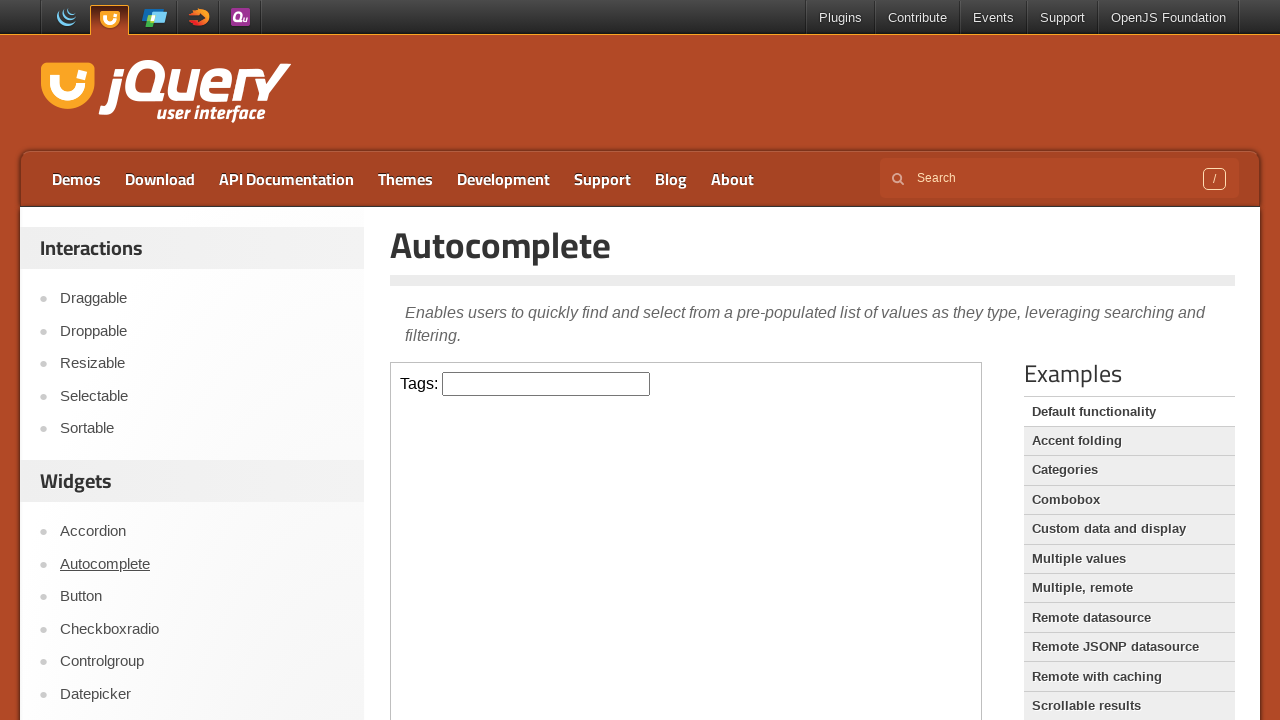